Navigates to the OrangeHRM demo page and clicks on the "OrangeHRM, Inc" link (likely a footer or company link)

Starting URL: https://opensource-demo.orangehrmlive.com/

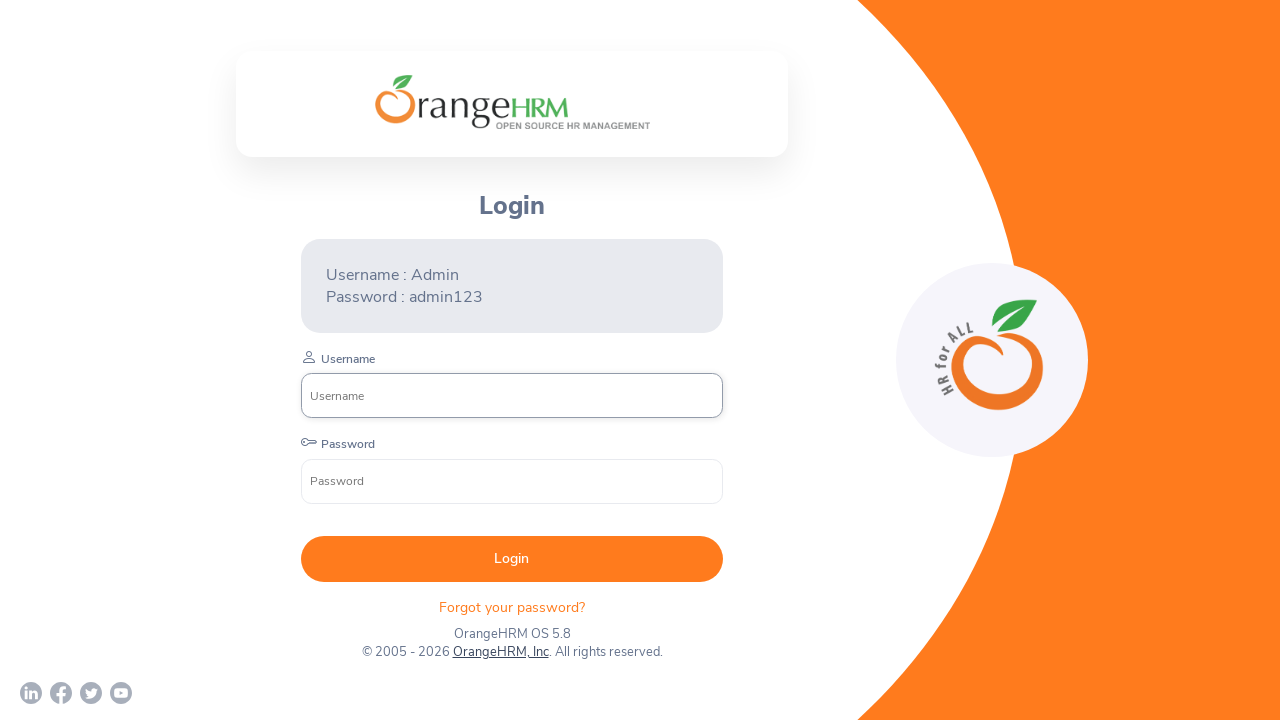

Waited for page to load (networkidle)
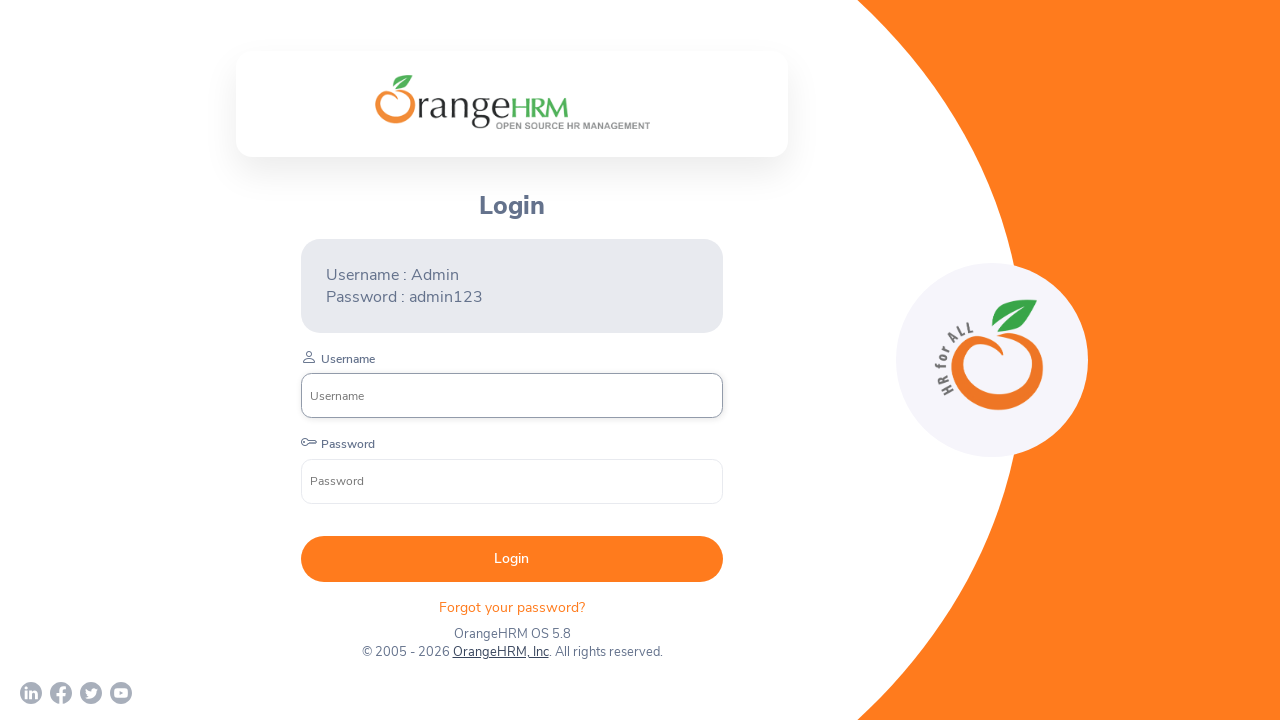

Clicked on the 'OrangeHRM, Inc' link at (500, 652) on text=OrangeHRM, Inc
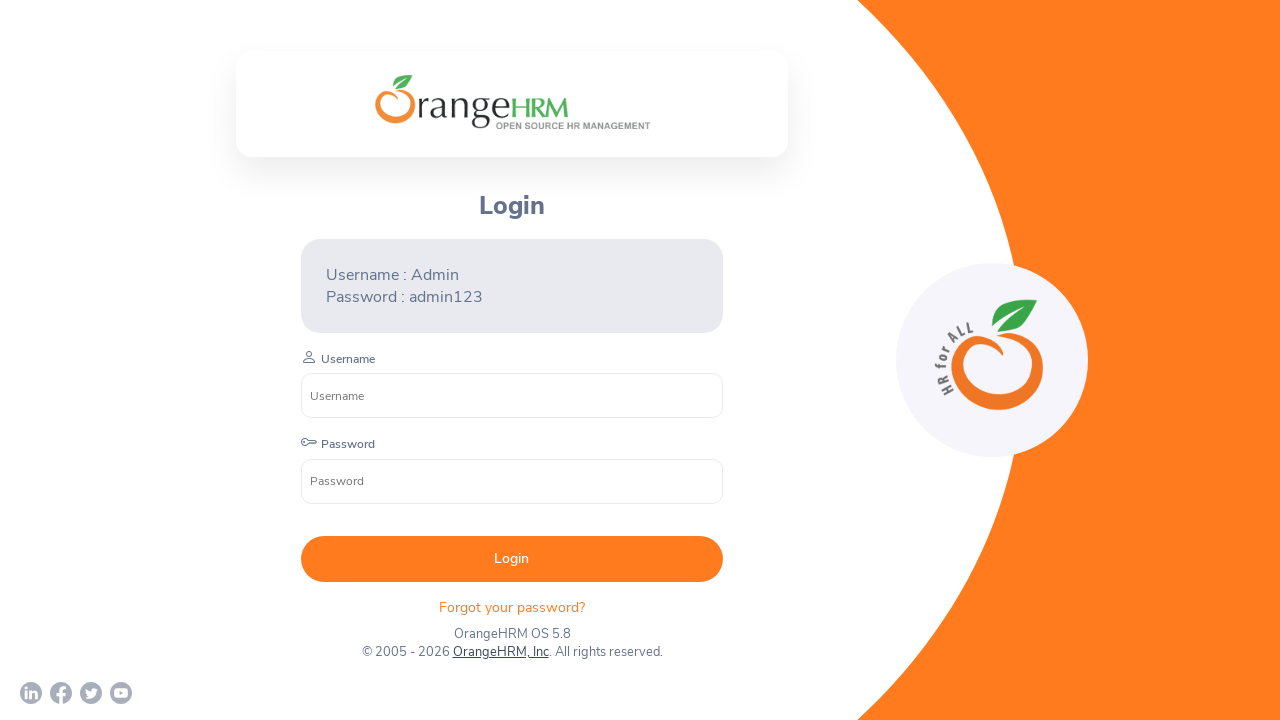

Waited for navigation to complete (networkidle)
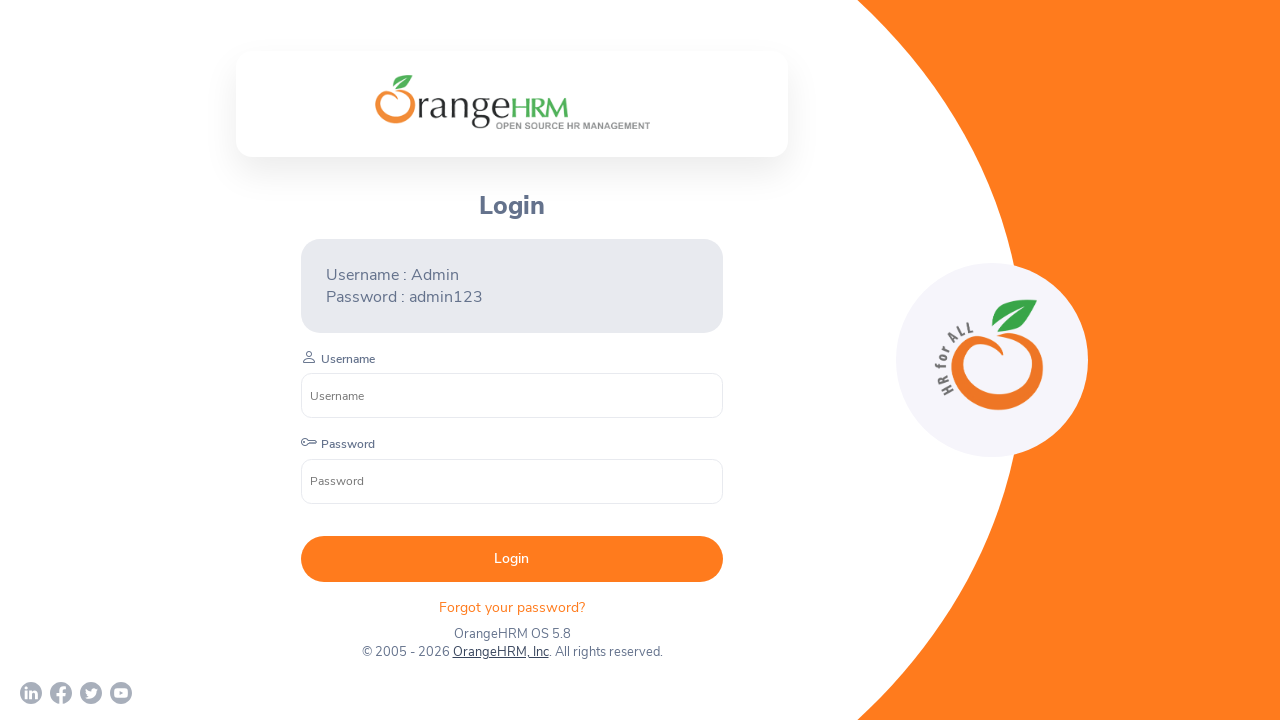

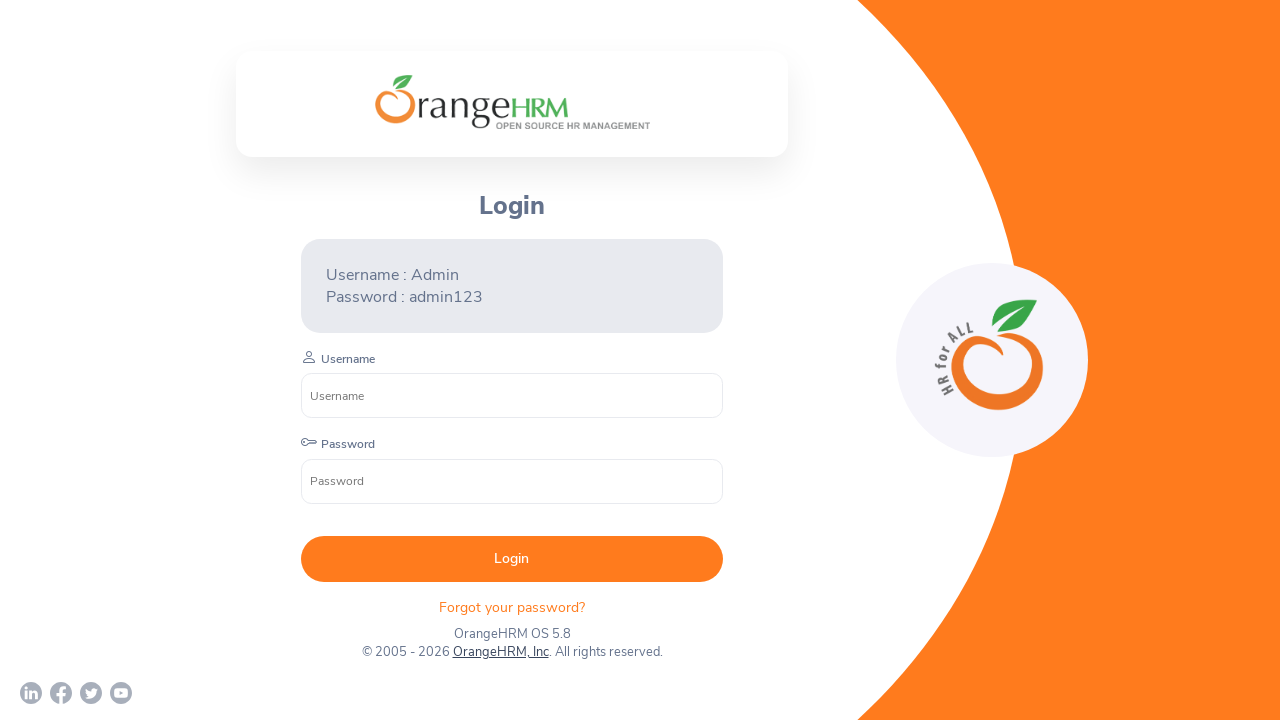